Solves a math problem on the page by reading a value, calculating a mathematical function, filling the answer, and selecting checkbox and radio button options before submitting

Starting URL: https://suninjuly.github.io/math.html

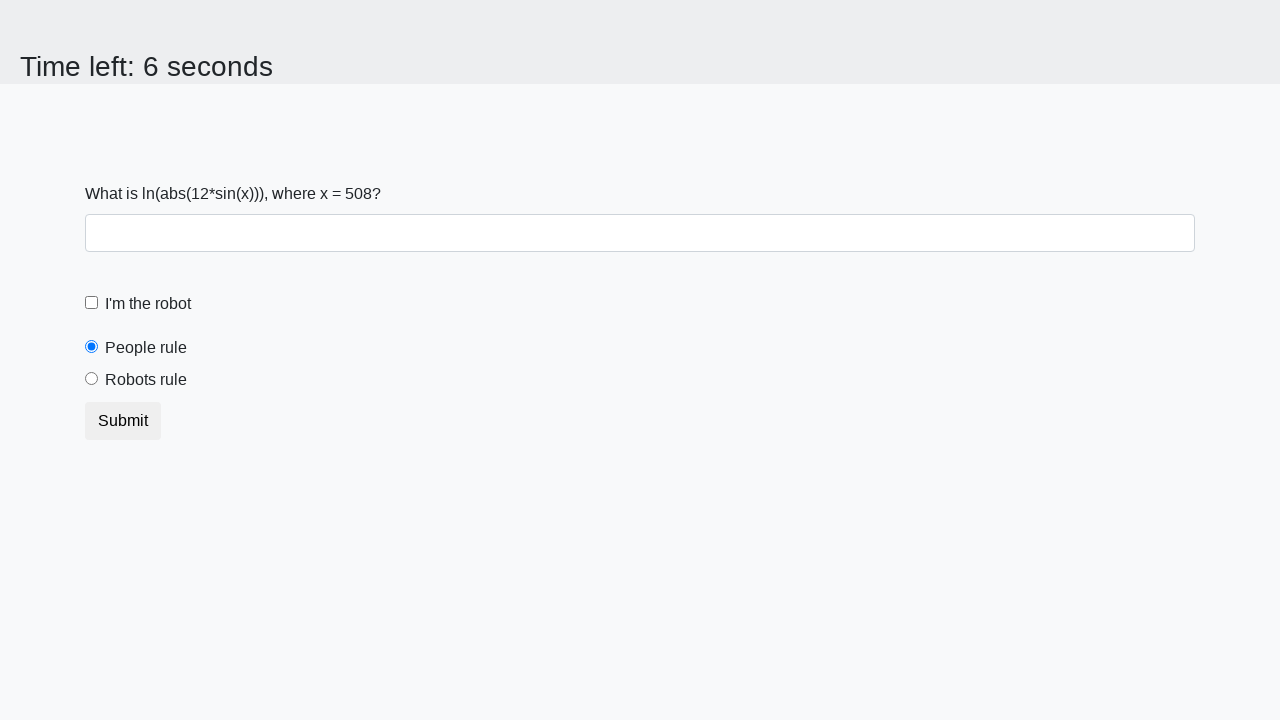

Located the input value element
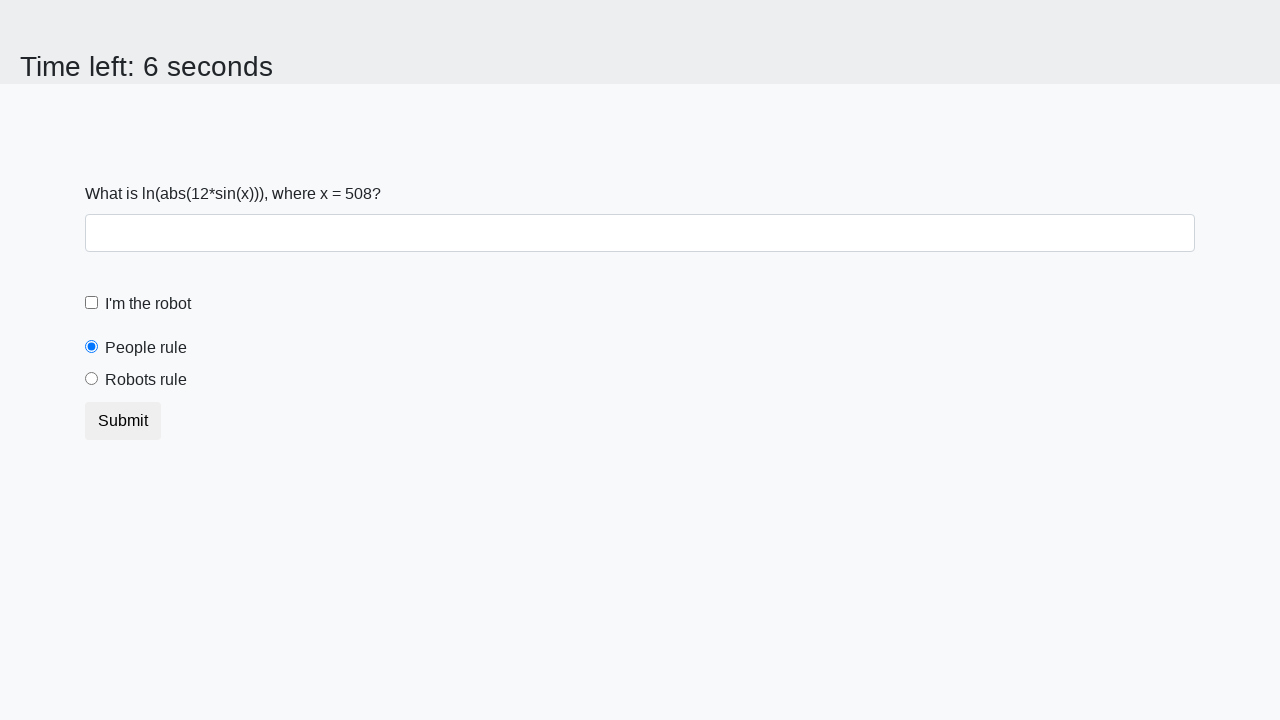

Read x value from page: 508
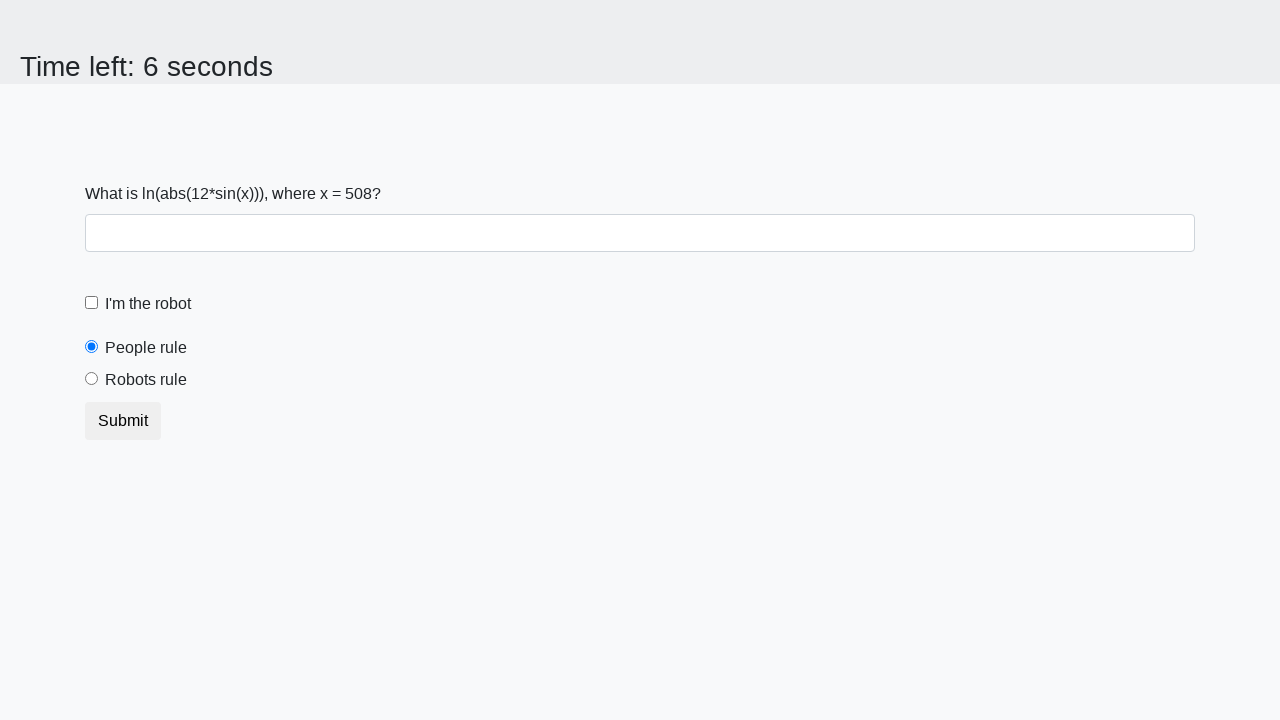

Calculated result y = log(abs(12*sin(508))) = 2.2697098814264915
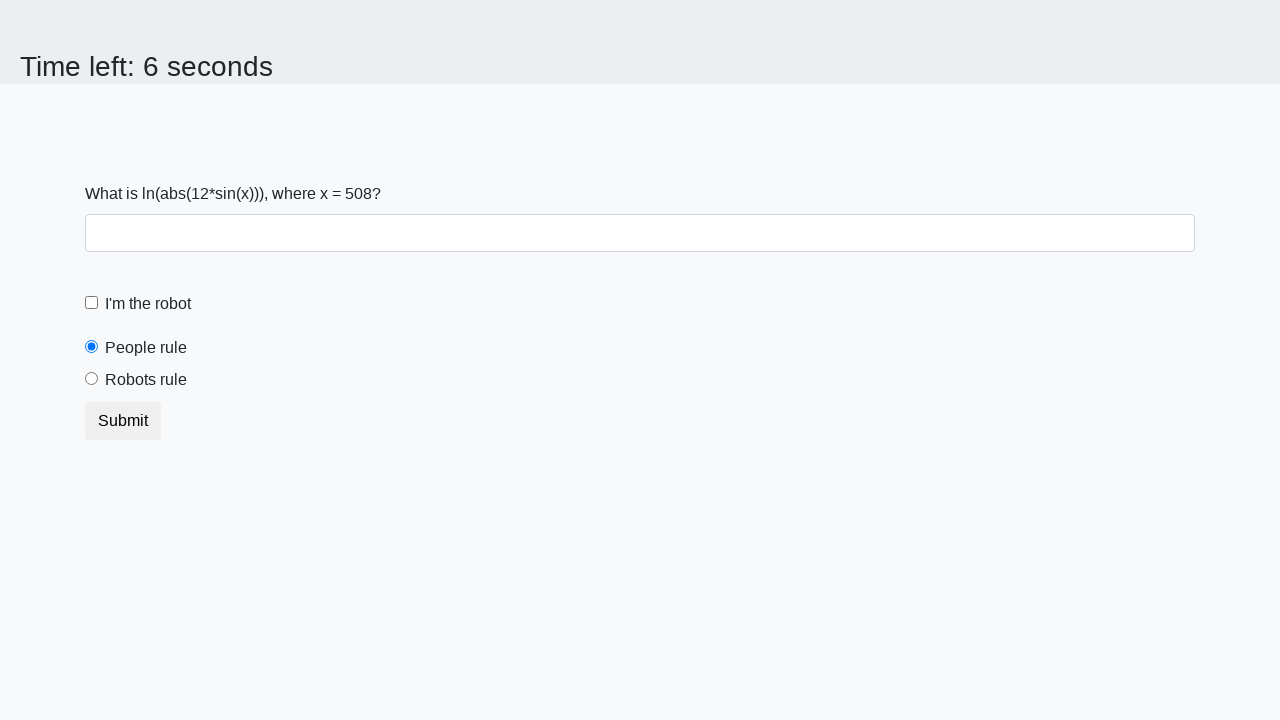

Filled answer field with calculated value: 2.2697098814264915 on #answer
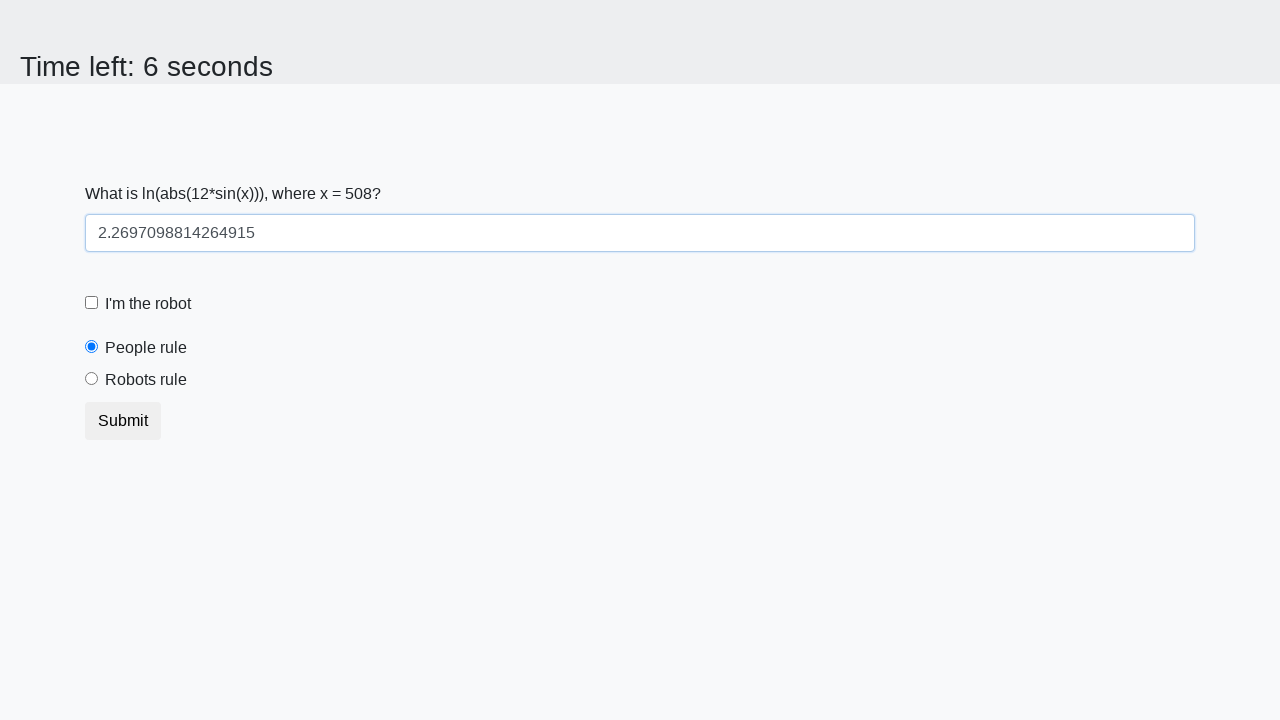

Checked the 'I'm the robot' checkbox at (92, 303) on #robotCheckbox
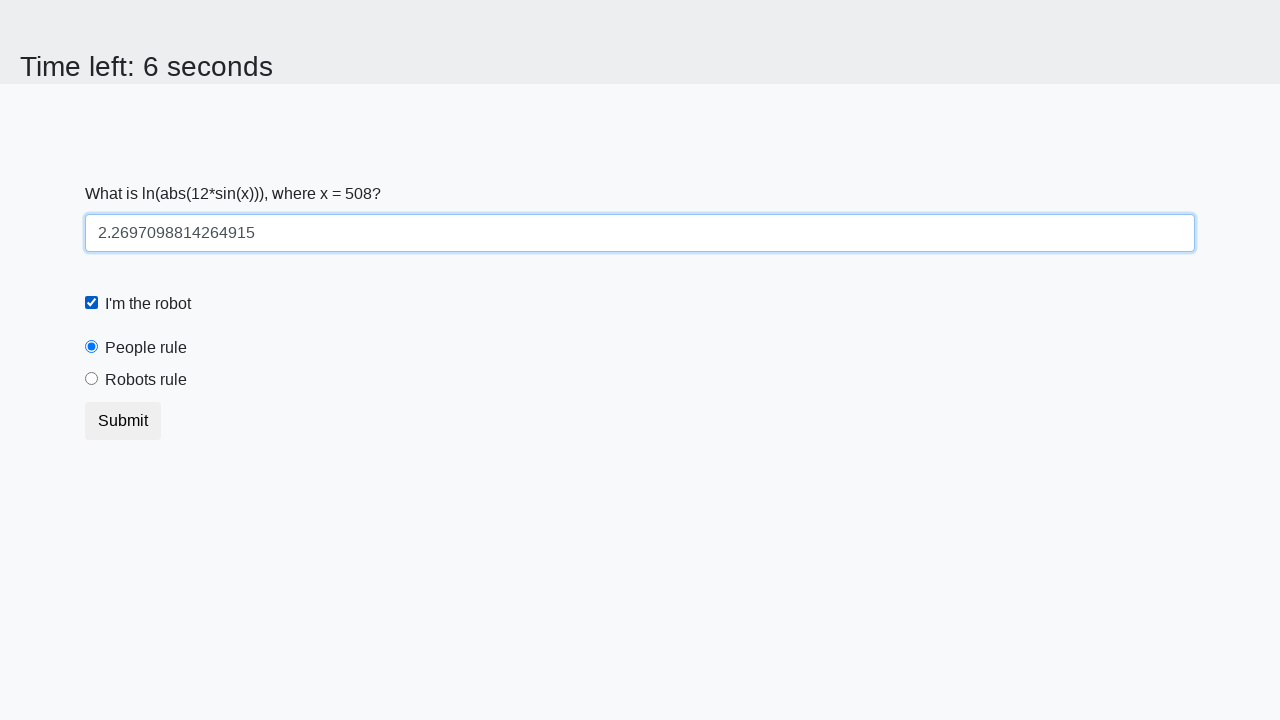

Selected the 'Robots rule!' radio button at (146, 380) on [for='robotsRule']
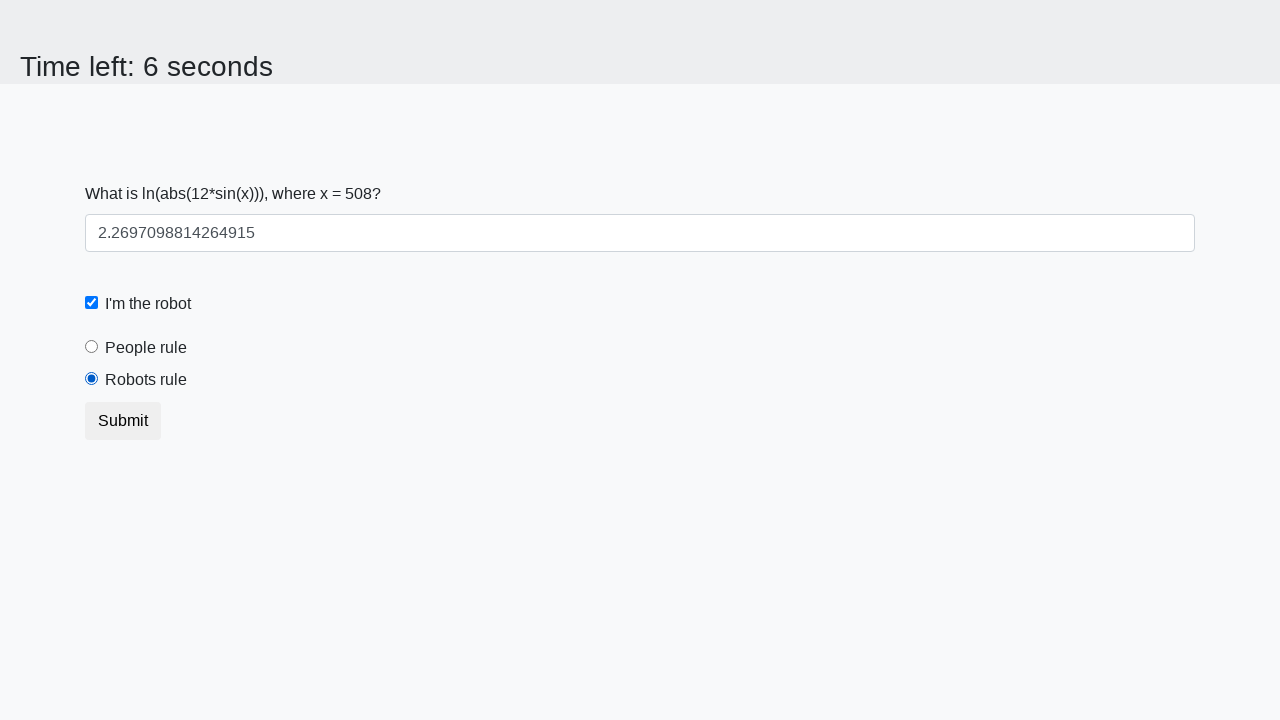

Clicked the Submit button at (123, 421) on [type='submit']
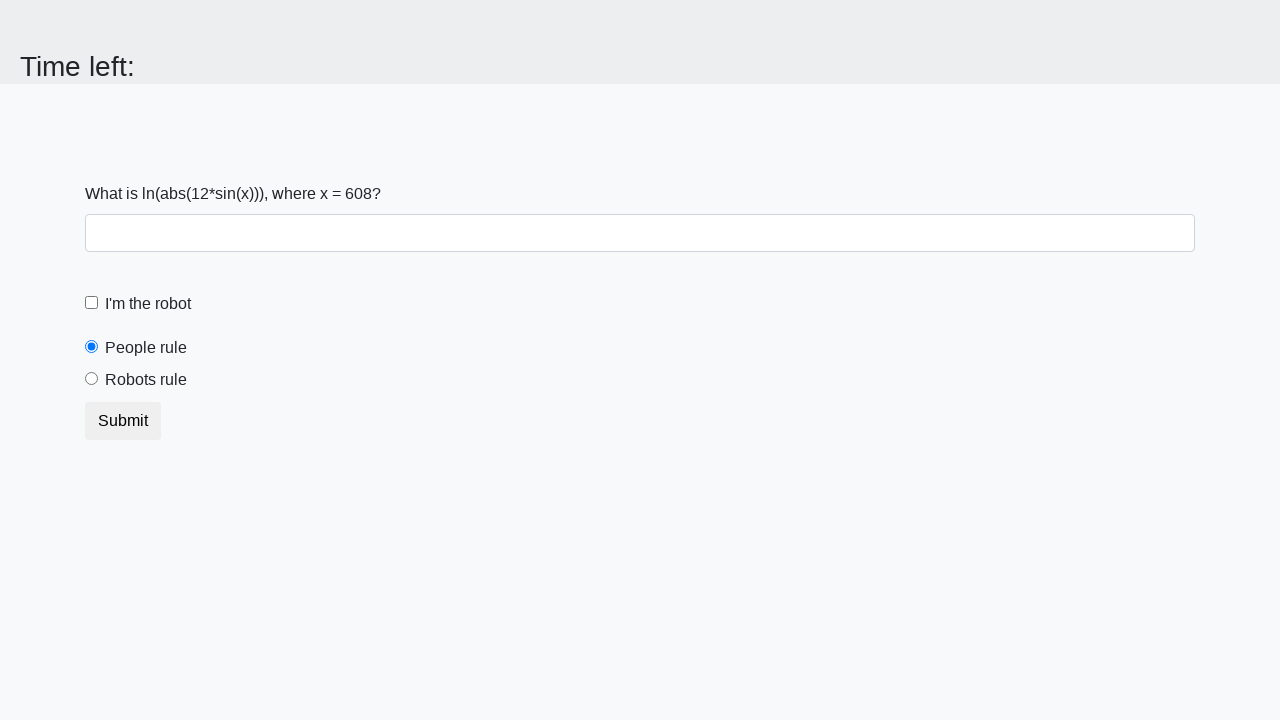

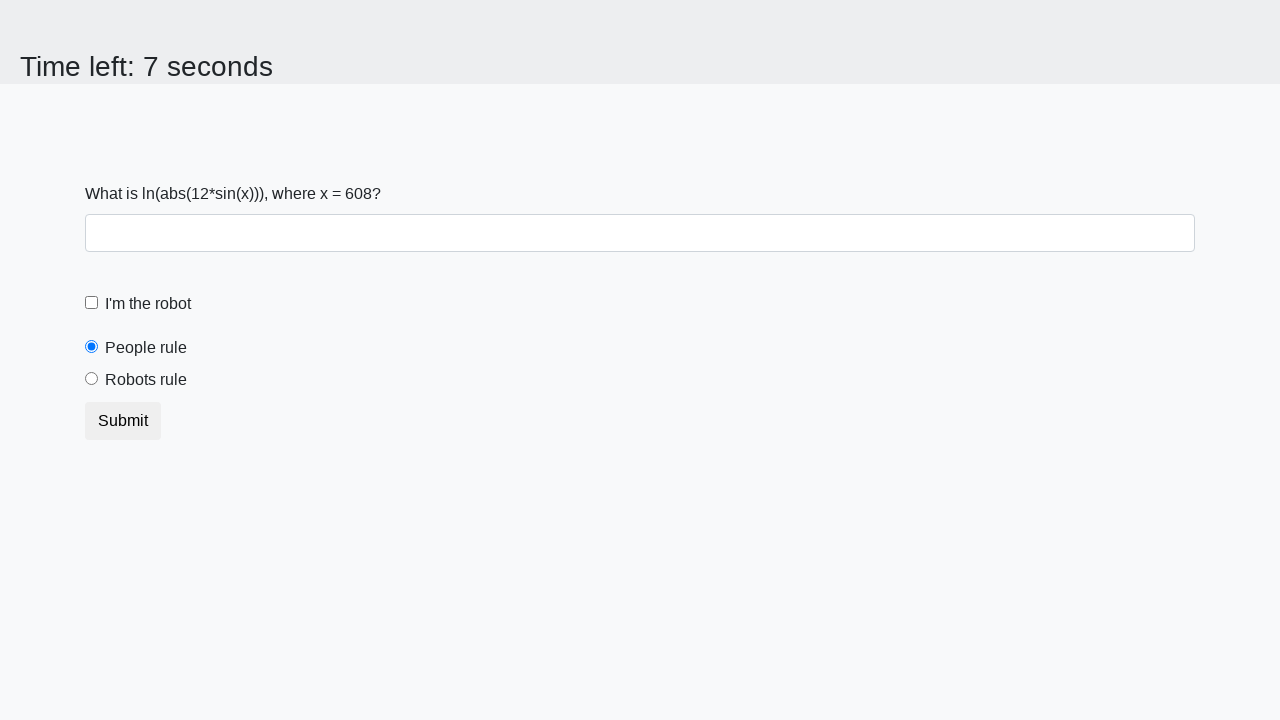